Tests window handling by clicking a blinking link that opens a new window, switching to the child window to extract text, then switching back to the parent window

Starting URL: https://rahulshettyacademy.com/loginpagePractise/

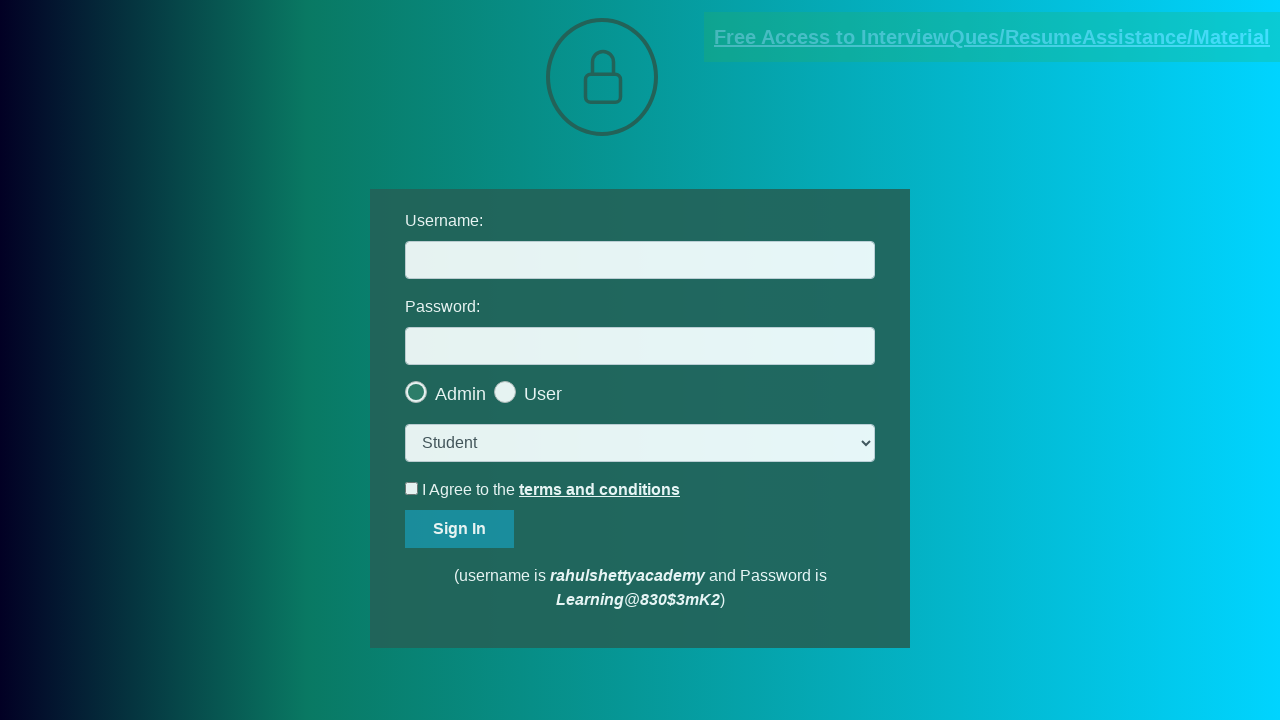

Clicked blinking text link to open new window at (992, 37) on a.blinkingText
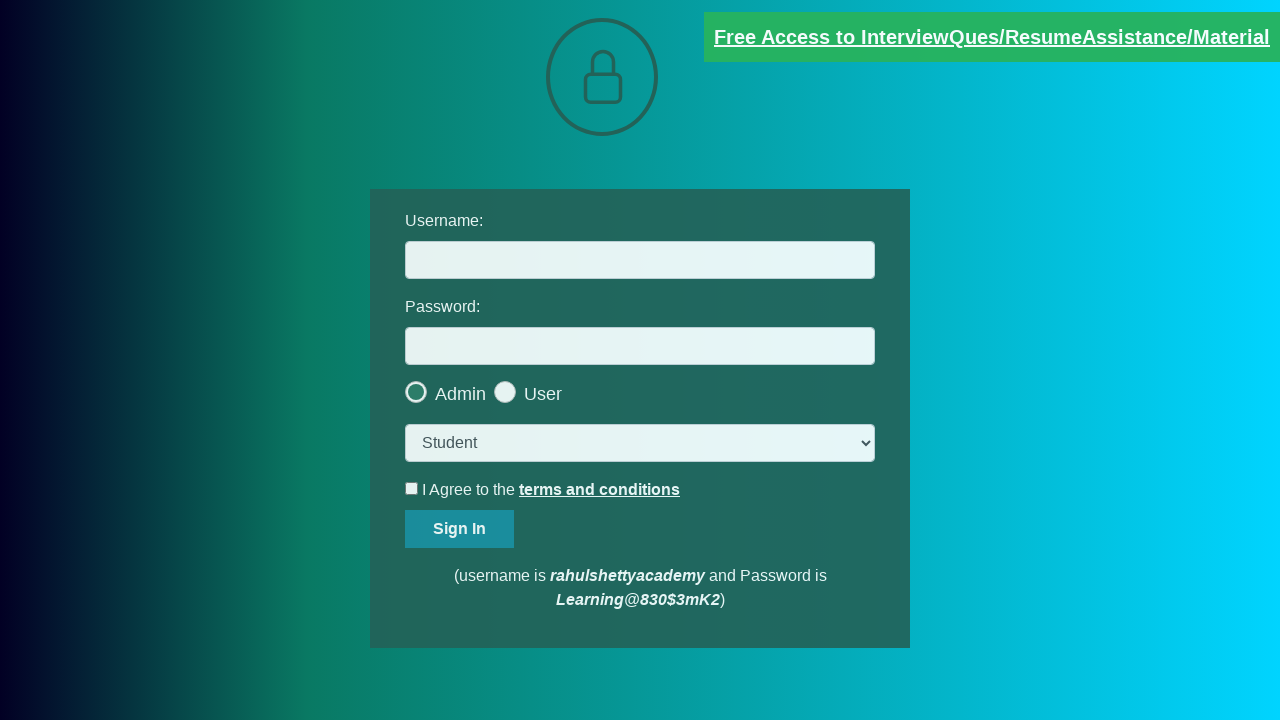

New child window opened and captured
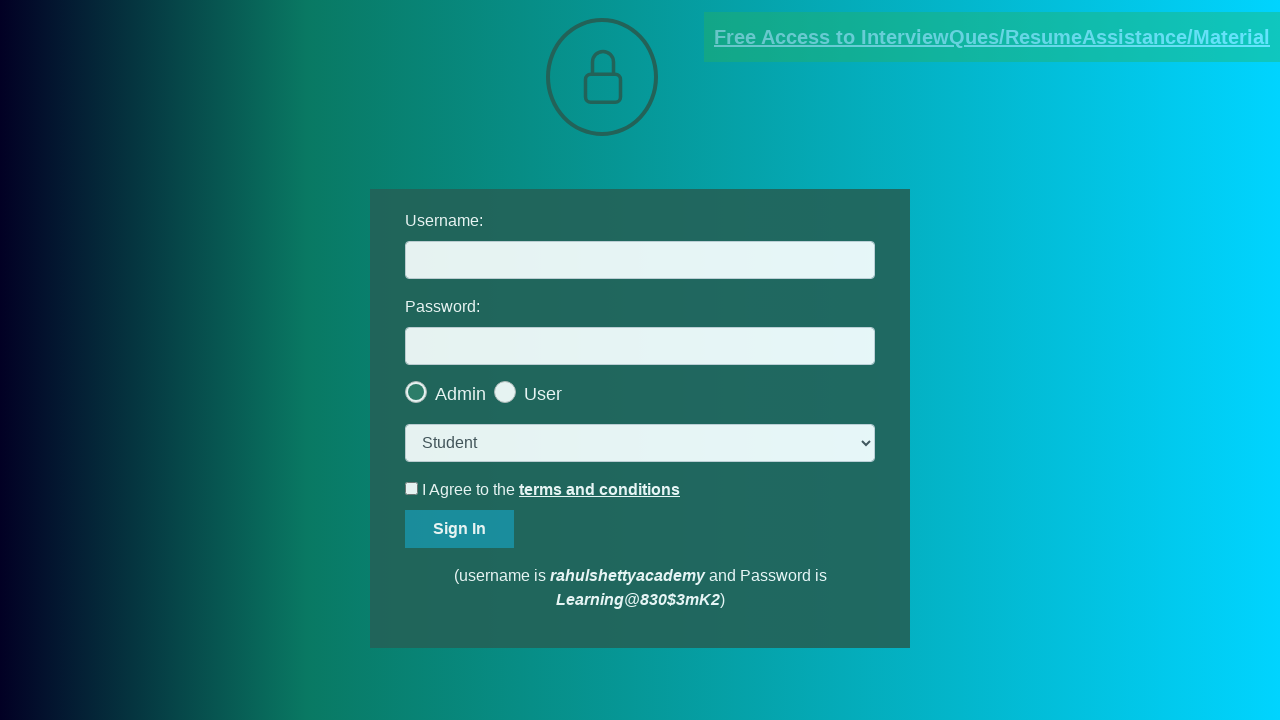

Waited for element to load in child window
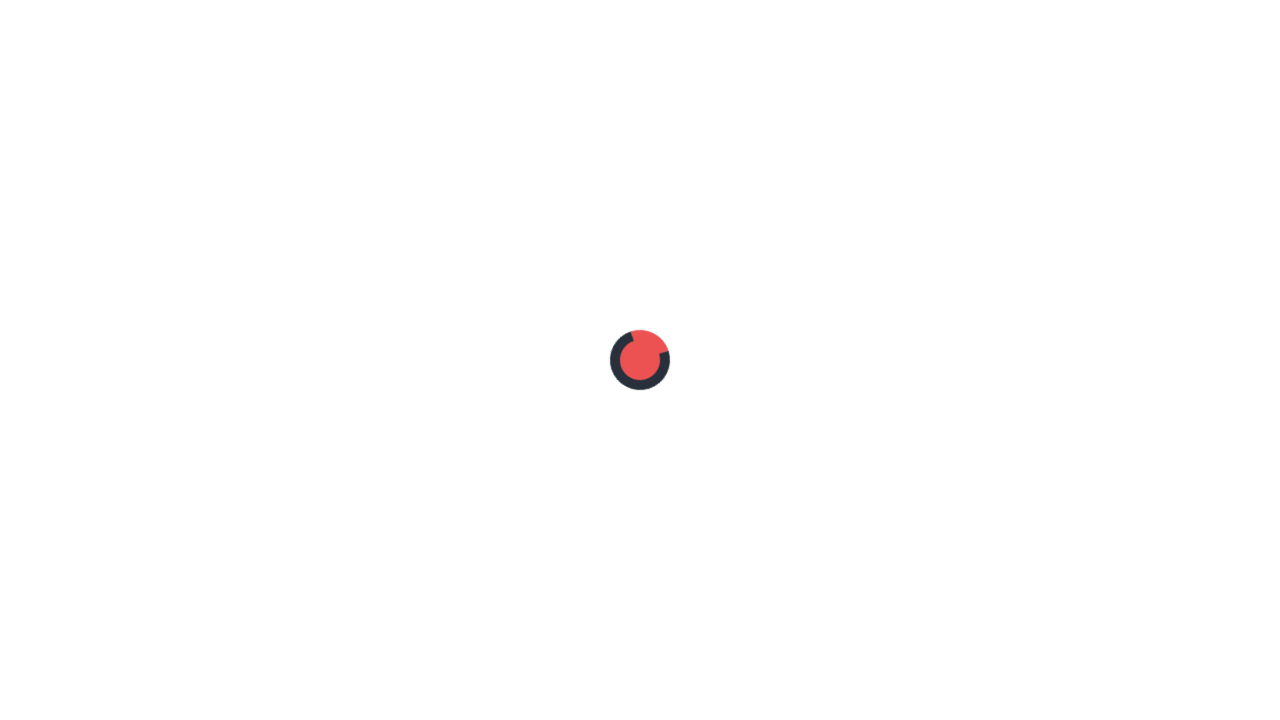

Extracted text from child window: mentor@rahulshettyacademy.com
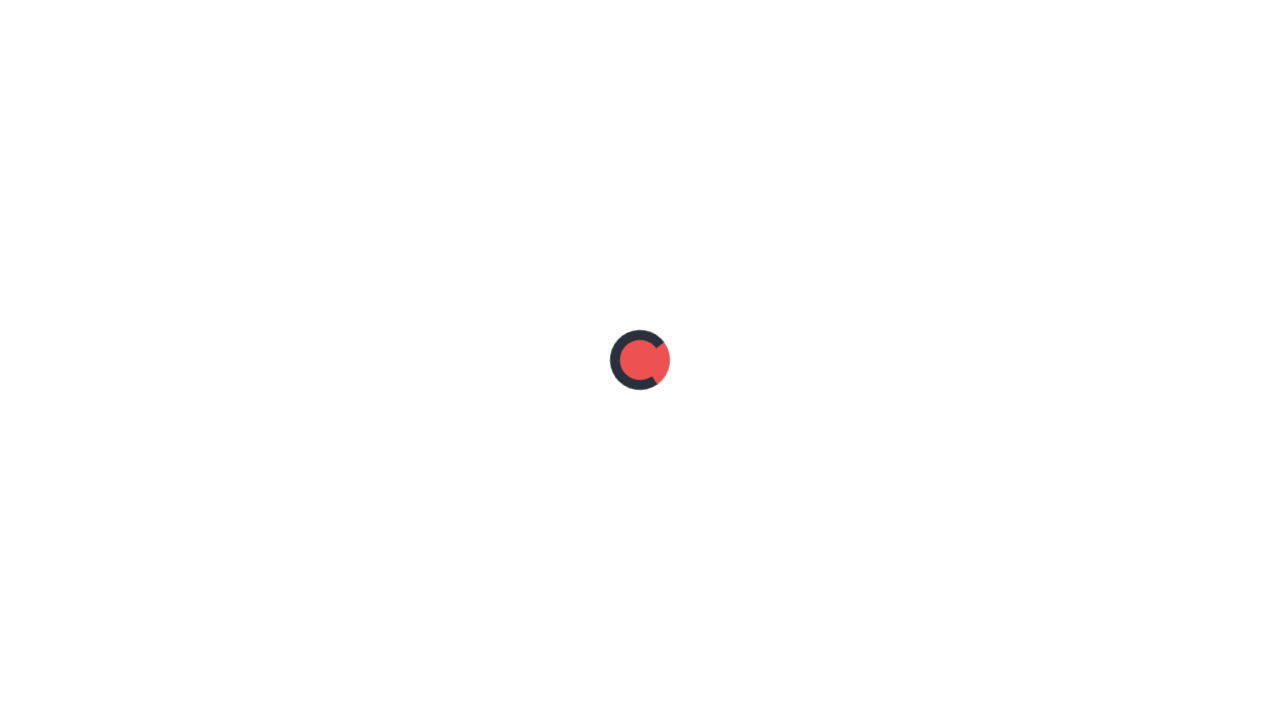

Closed child window
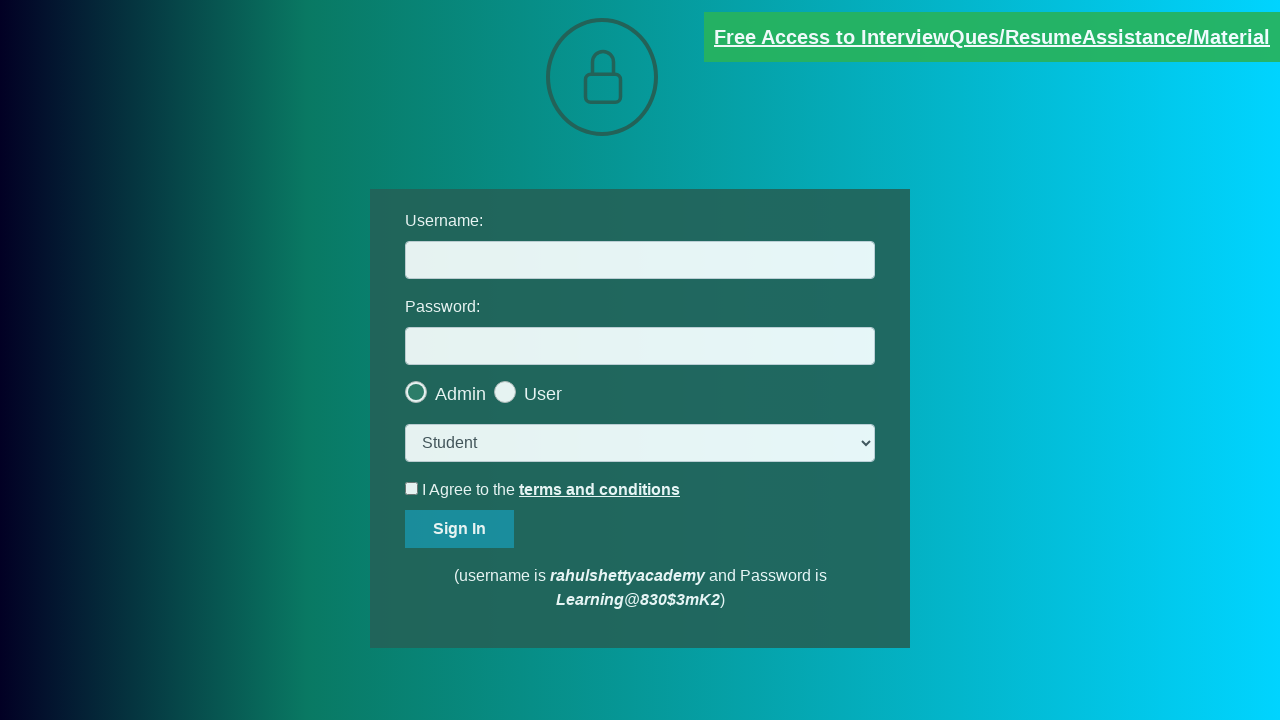

Printed extracted text: mentor@rahulshettyacademy.com
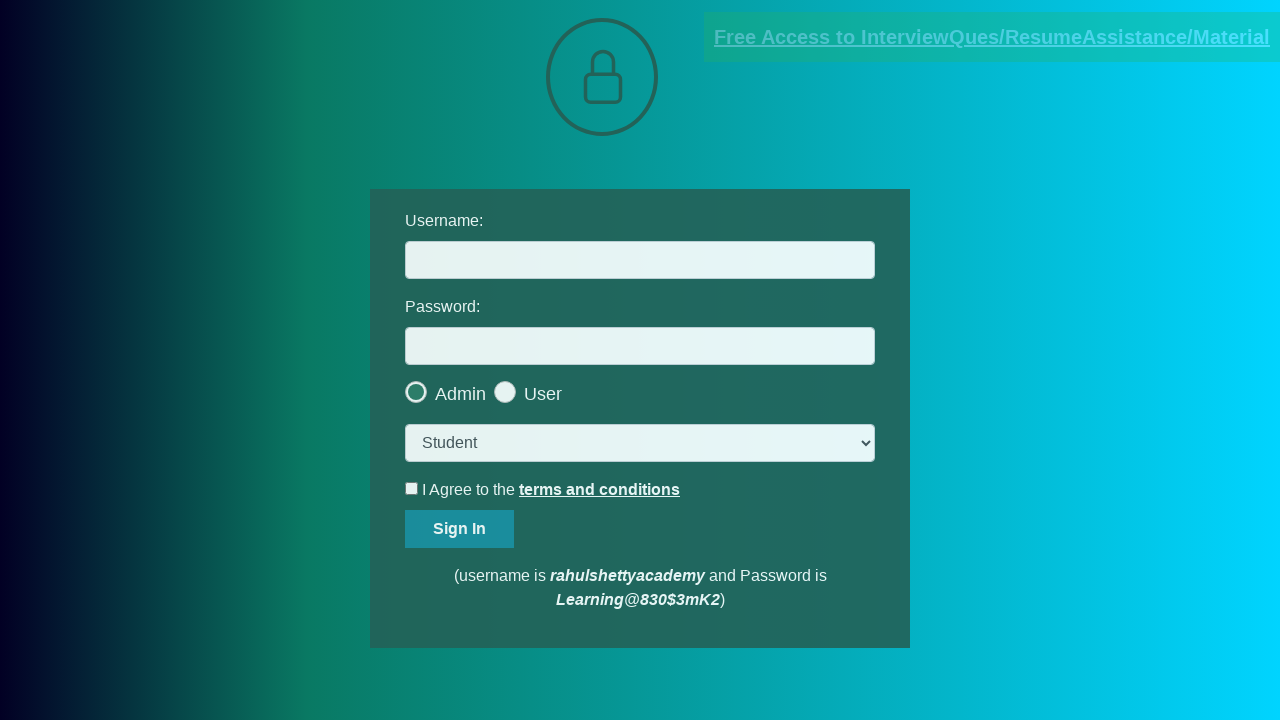

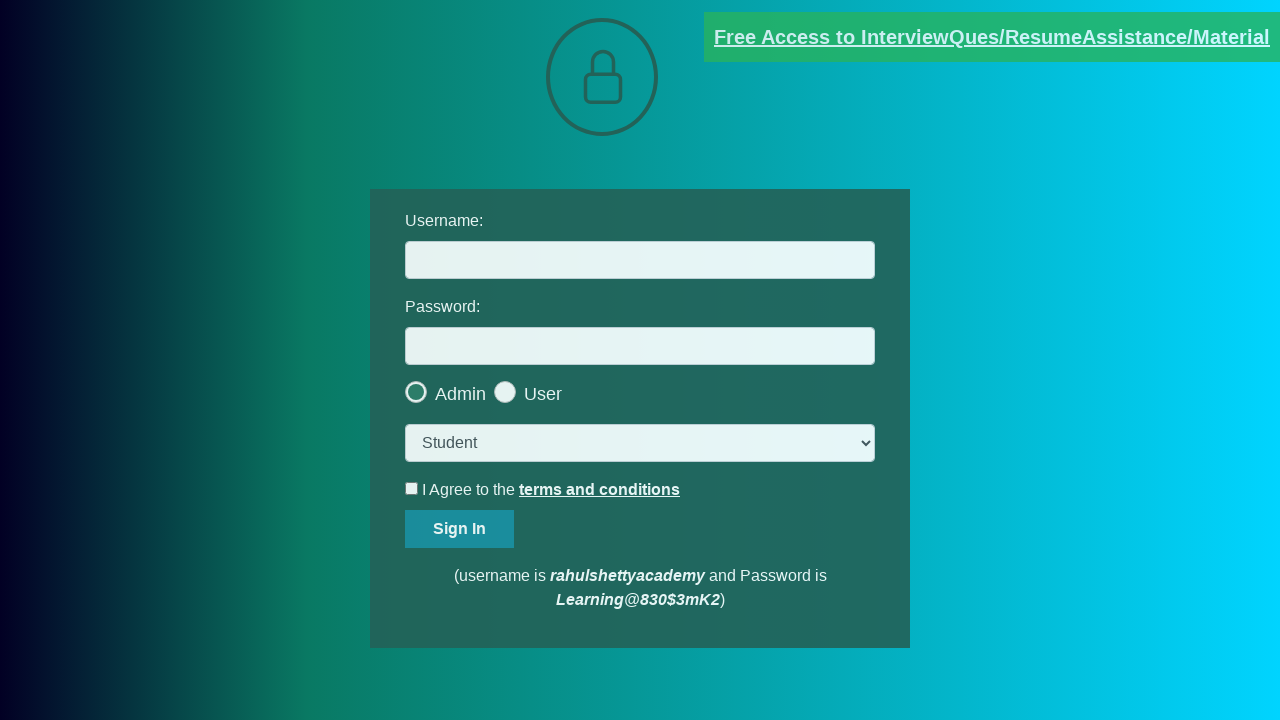